Navigates to the Automation Talks homepage and verifies the page loads by checking the title.

Starting URL: https://www.automationtalks.com

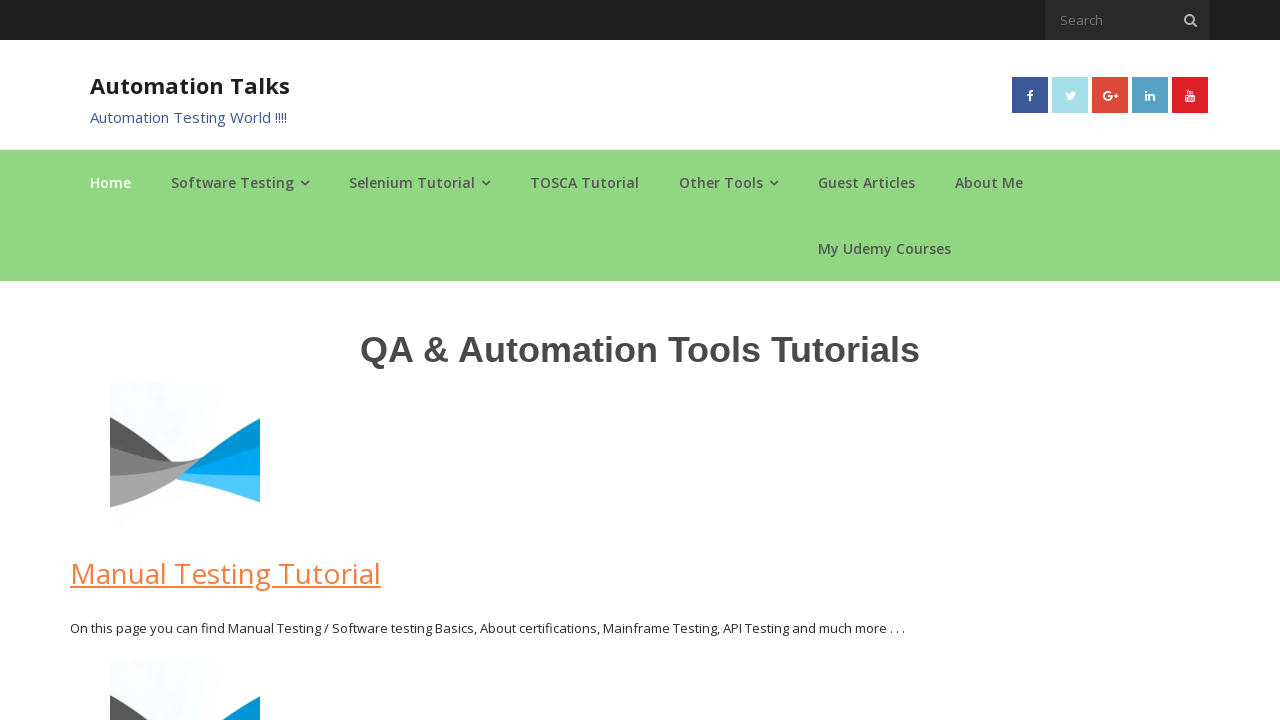

Navigated to https://www.automationtalks.com
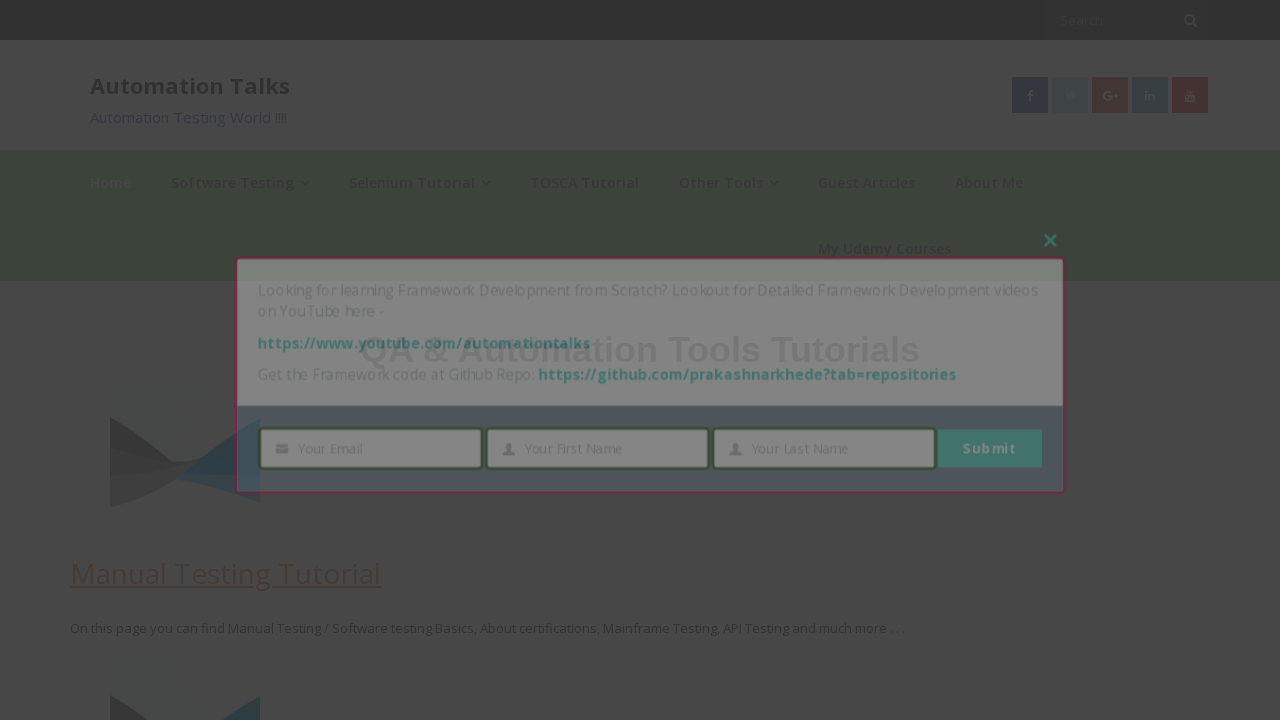

Page fully loaded (domcontentloaded)
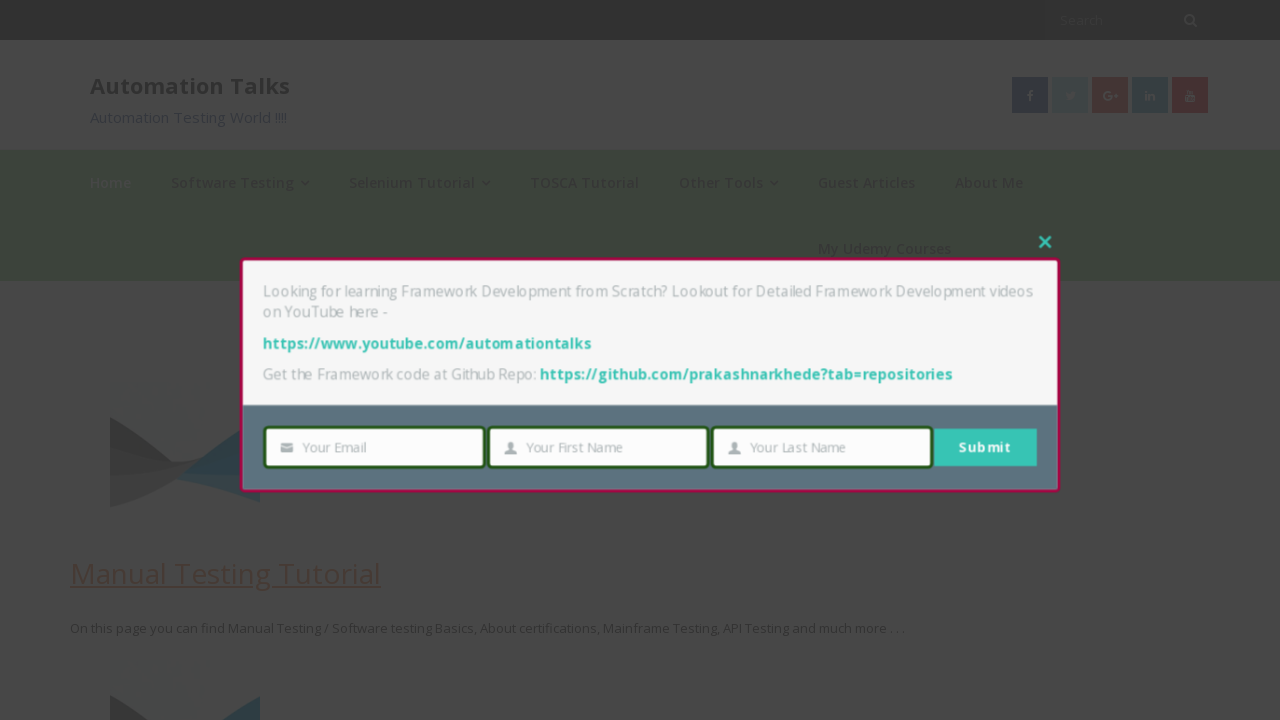

Retrieved page title: 'AutomationTalks - Learn Automation Testing'
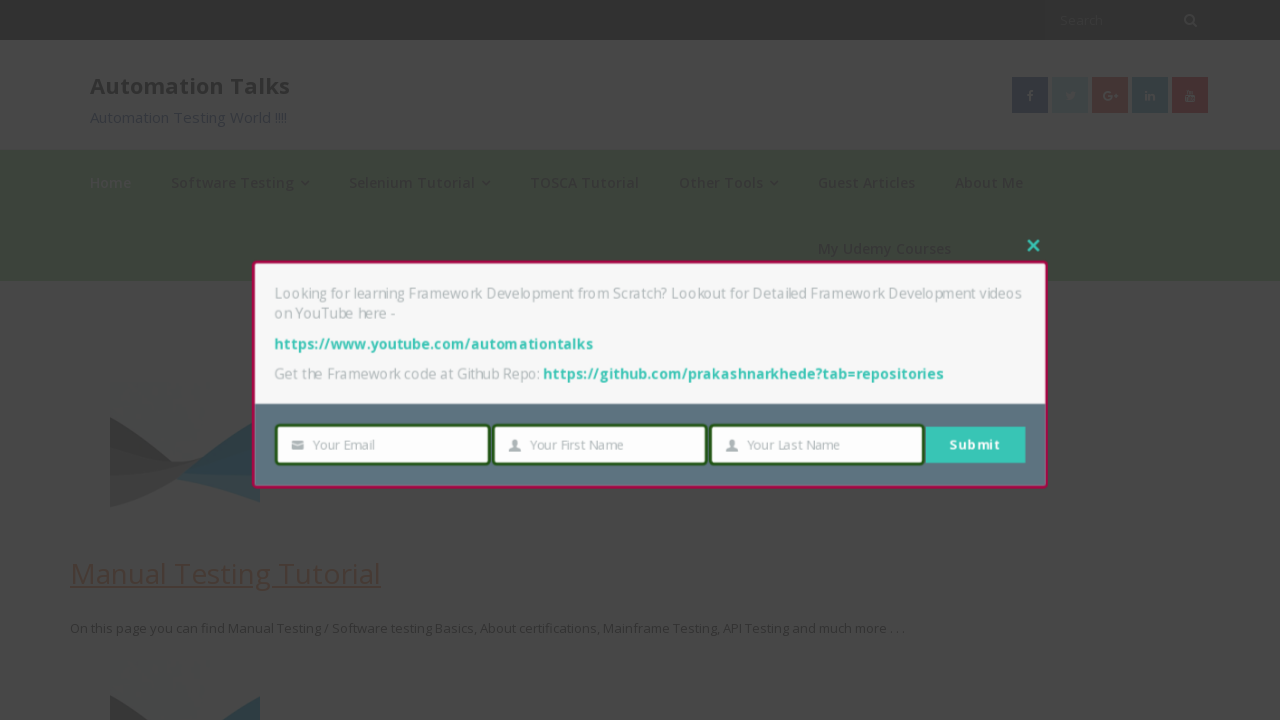

Verified page title is not empty
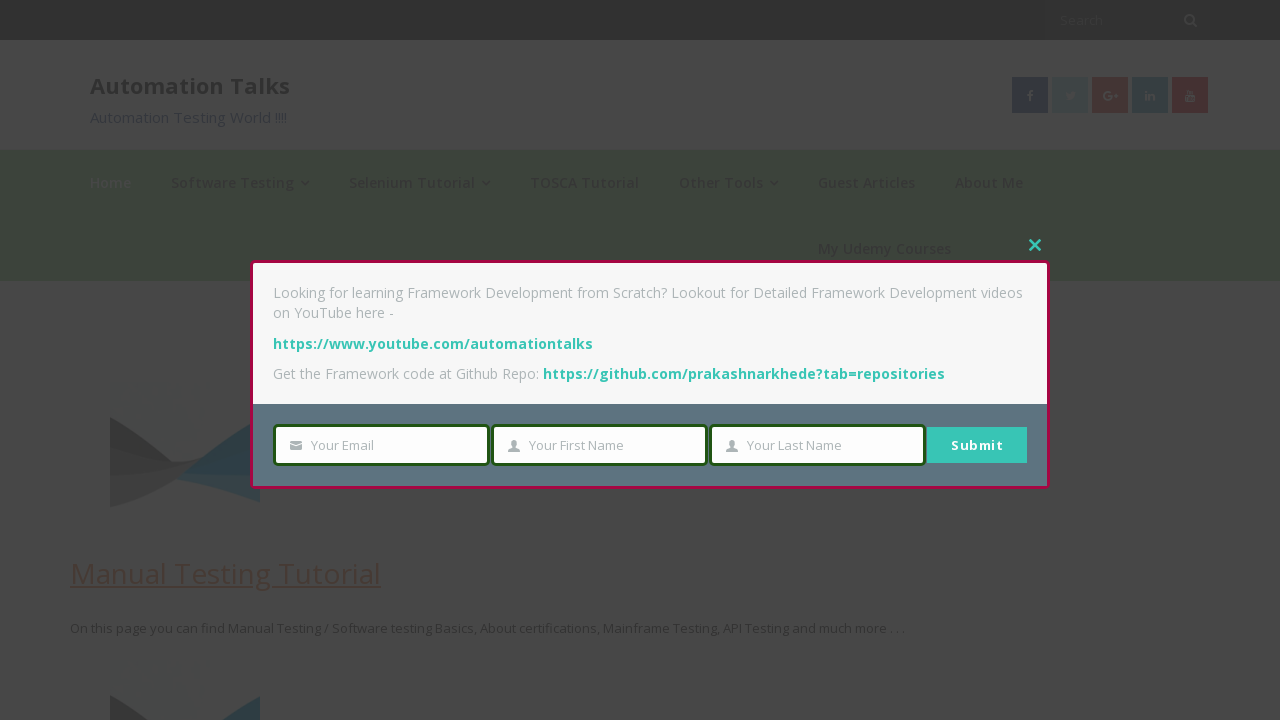

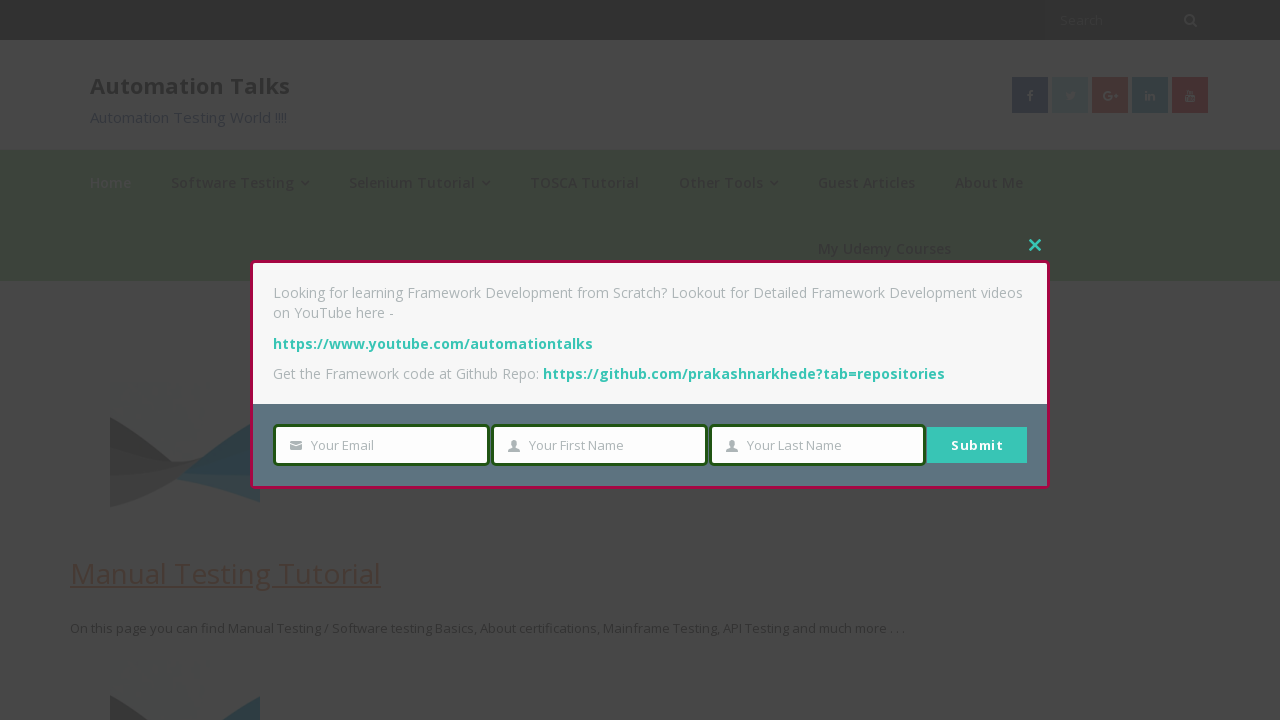